Tests a math challenge form by reading a value from the page, calculating log(|12*sin(x)|), filling in the answer, checking required checkboxes, and submitting the form.

Starting URL: https://suninjuly.github.io/math.html

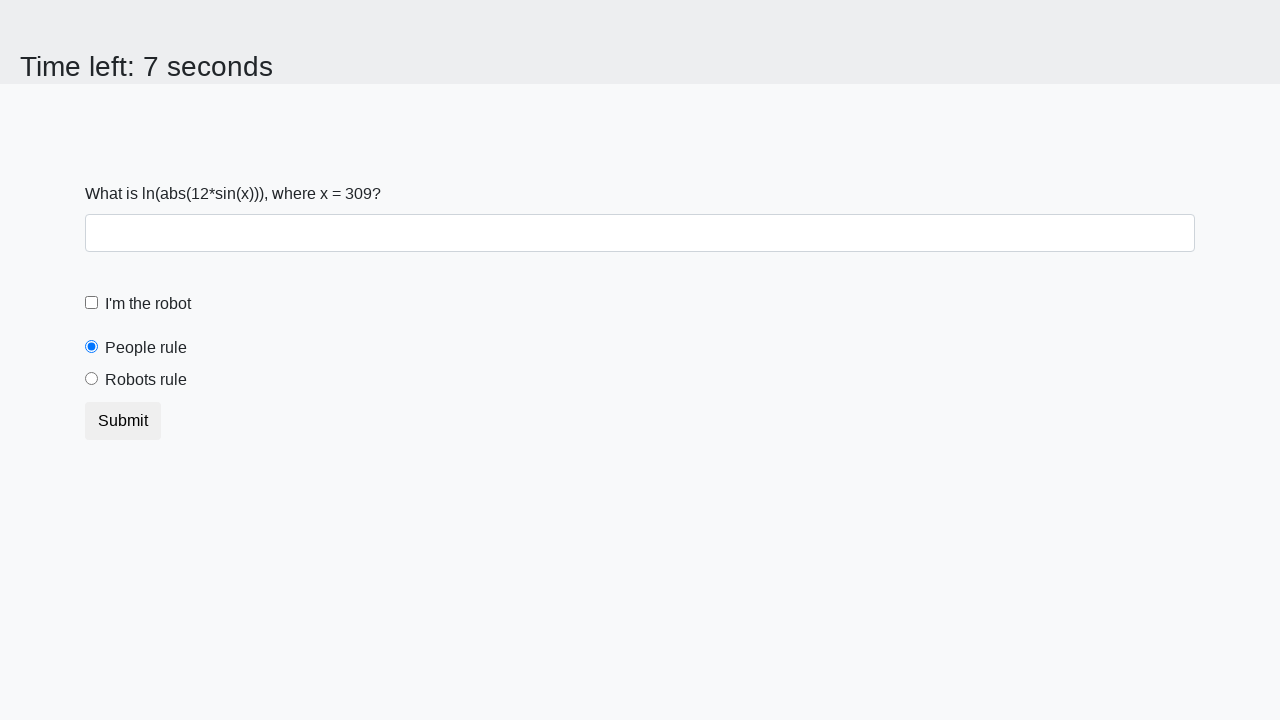

Located the x value element on the page
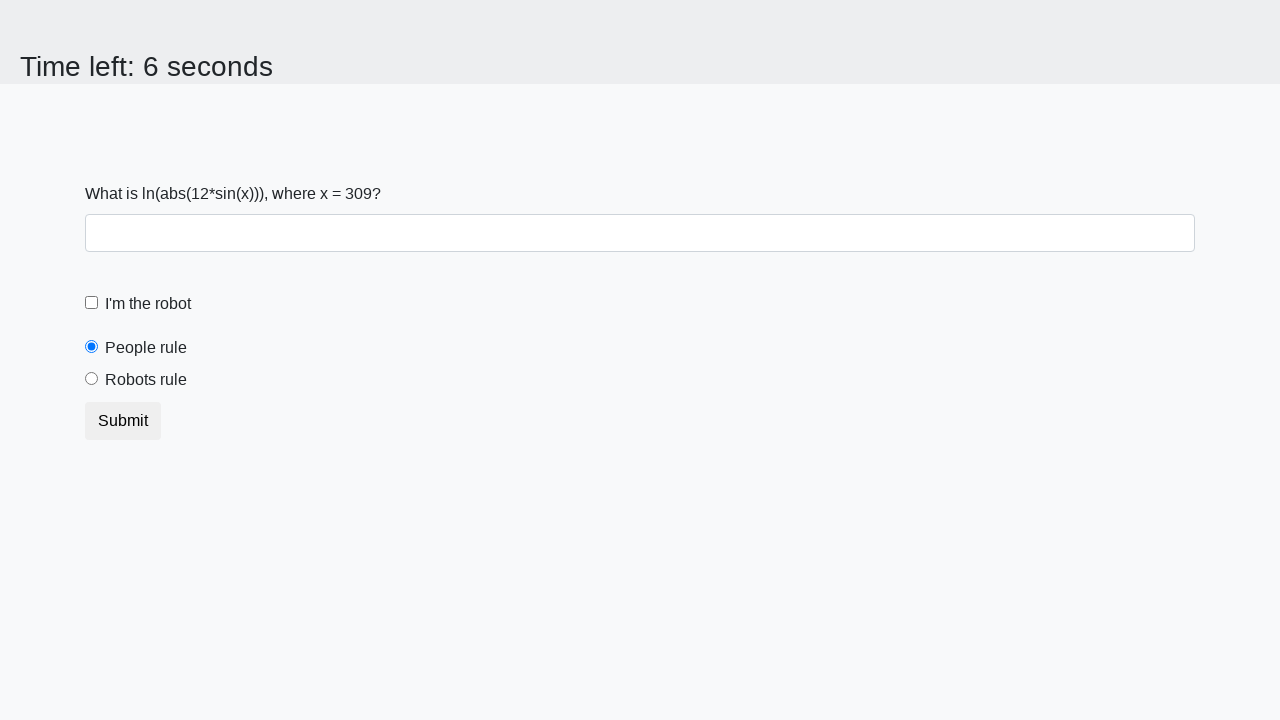

Retrieved x value text content from the page
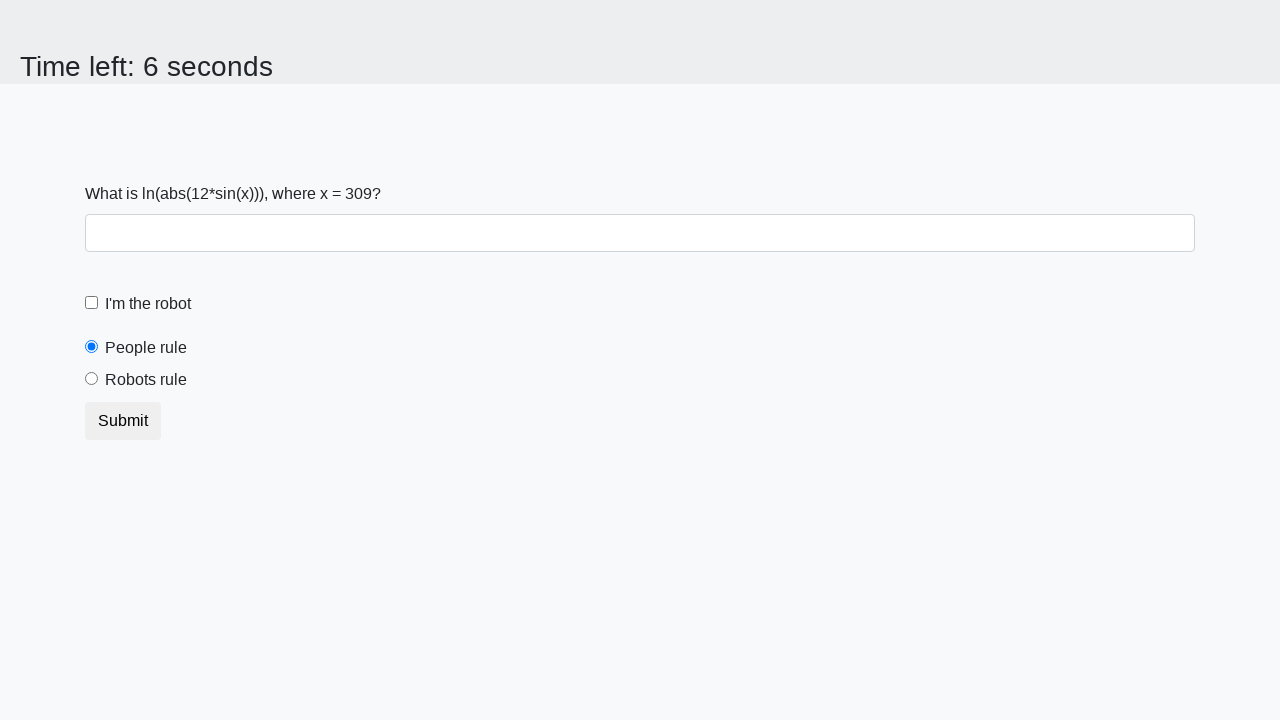

Parsed x value as integer: 309
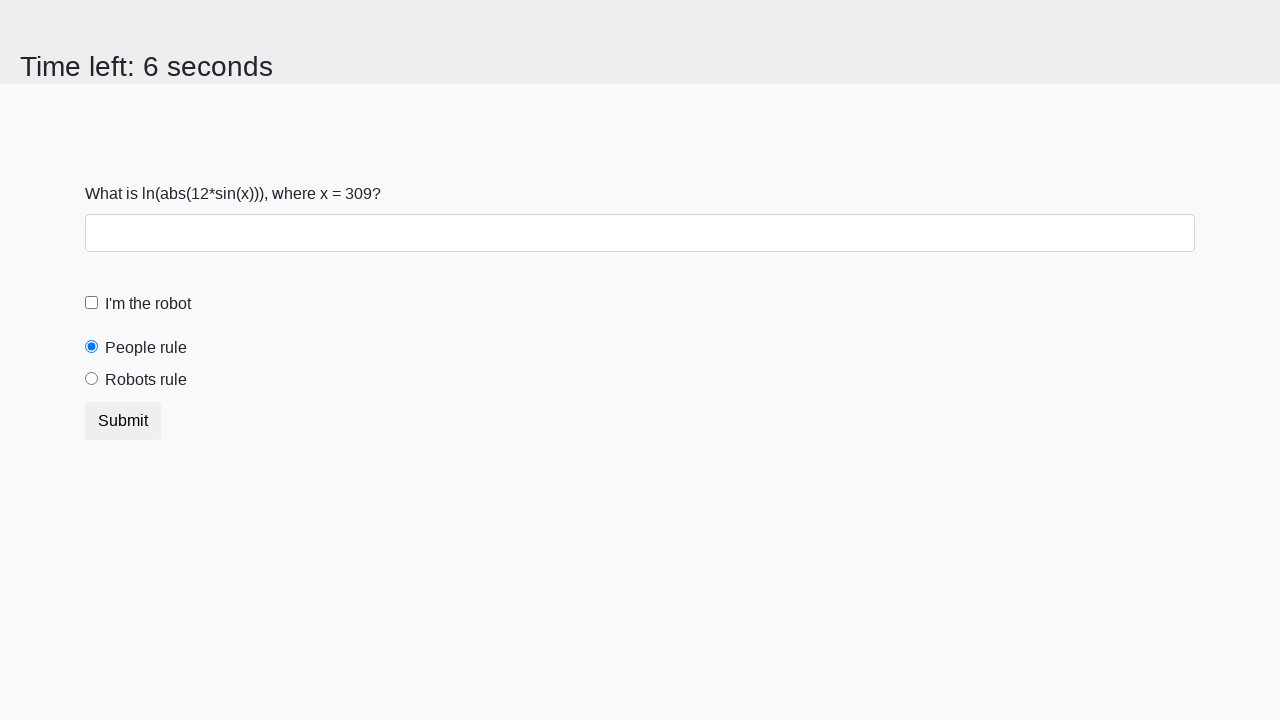

Calculated answer log(|12*sin(309)|) = 2.381545661479836
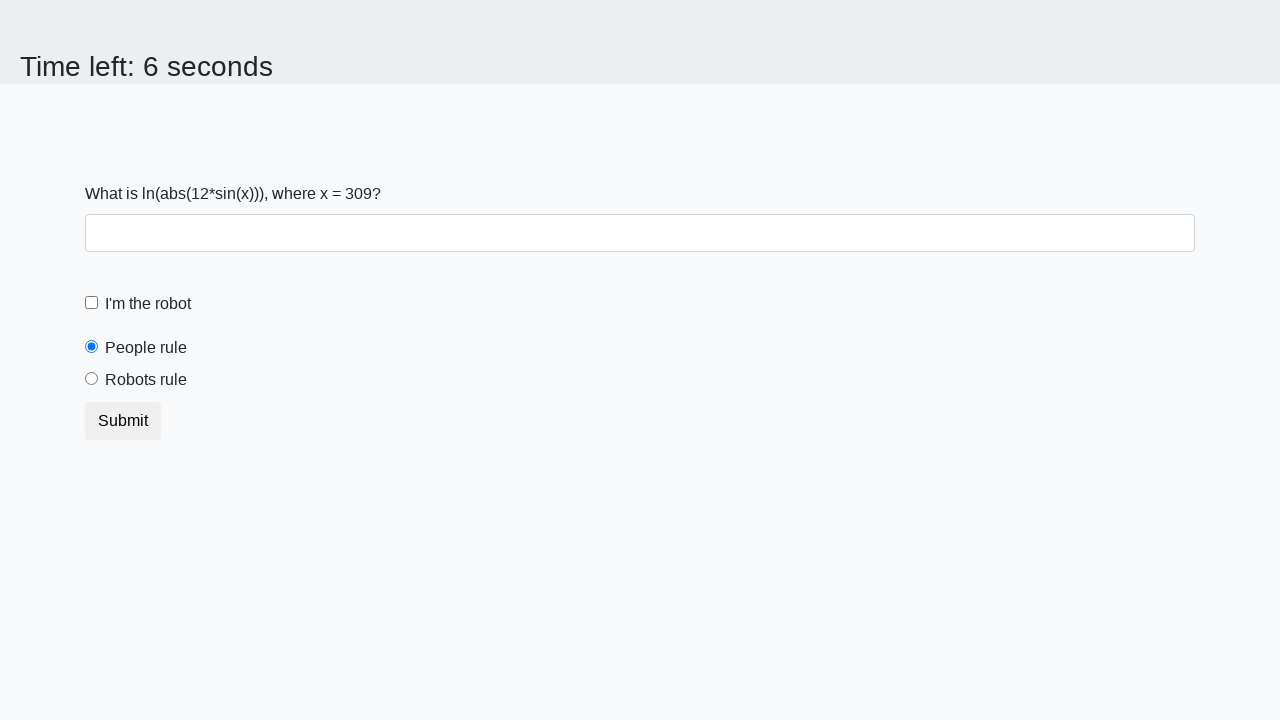

Filled answer field with calculated value: 2.381545661479836 on #answer
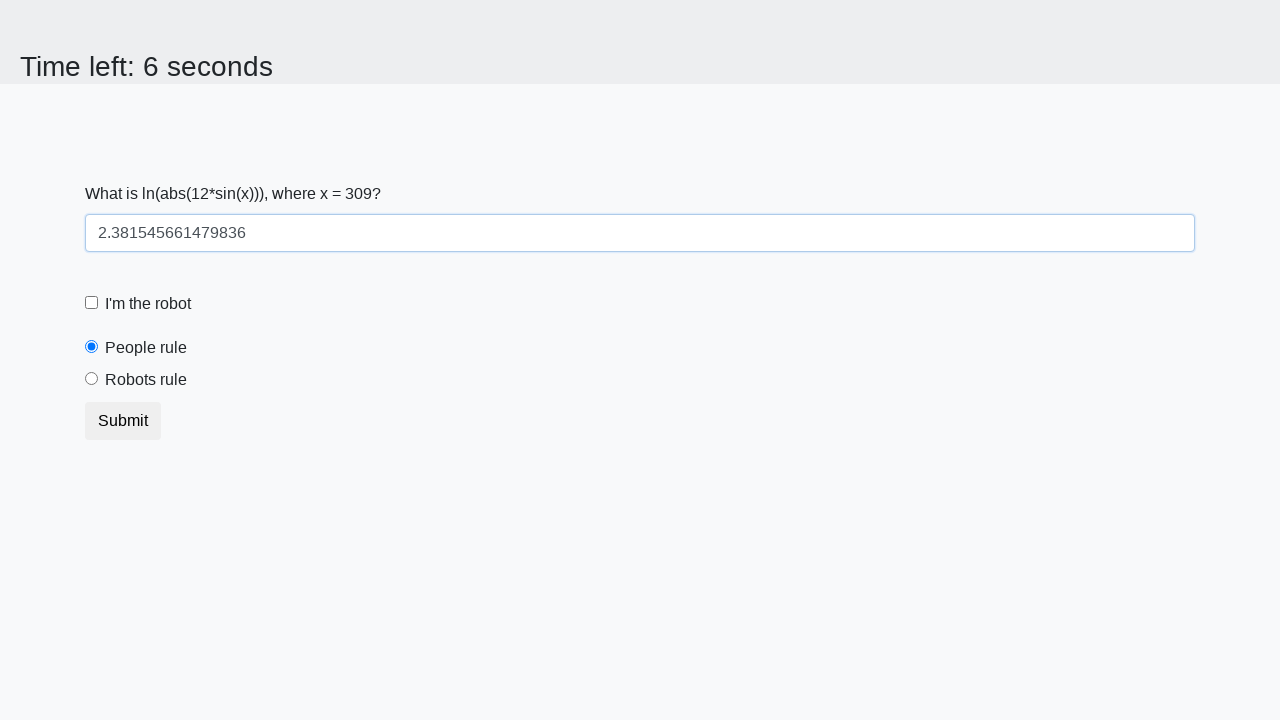

Checked the robot checkbox at (92, 303) on #robotCheckbox
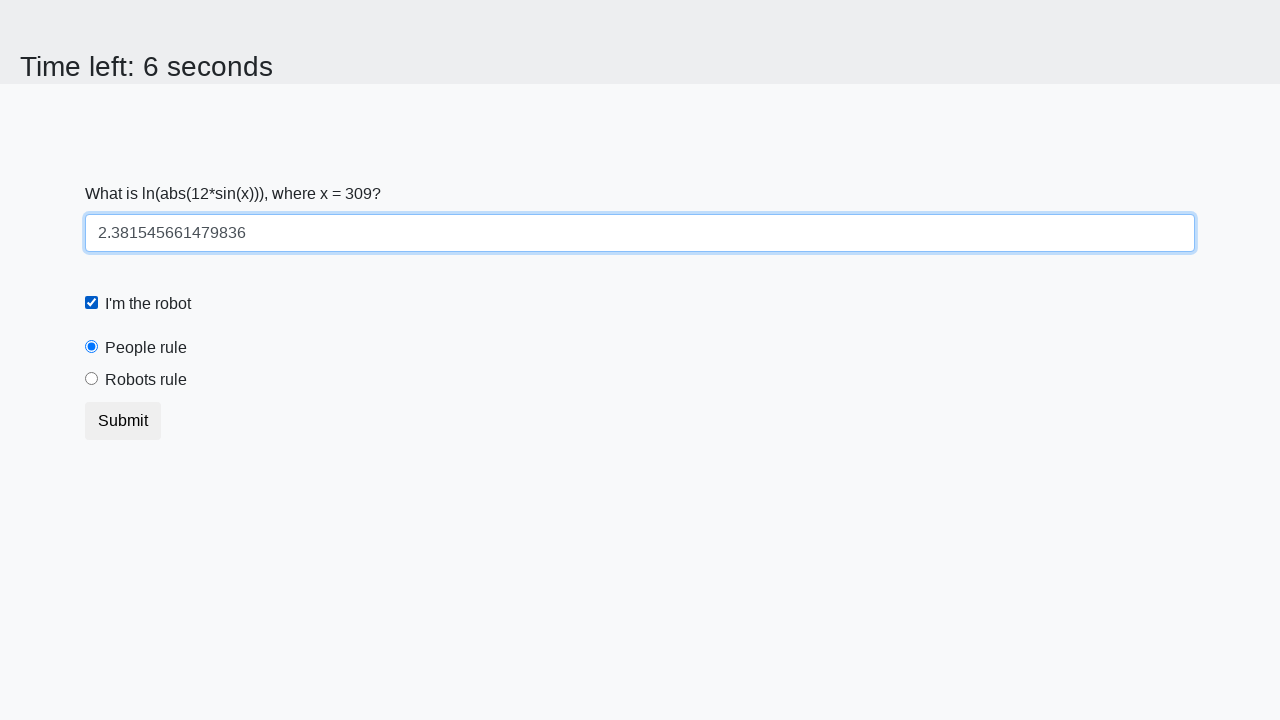

Selected the robots rule radio button at (92, 379) on #robotsRule
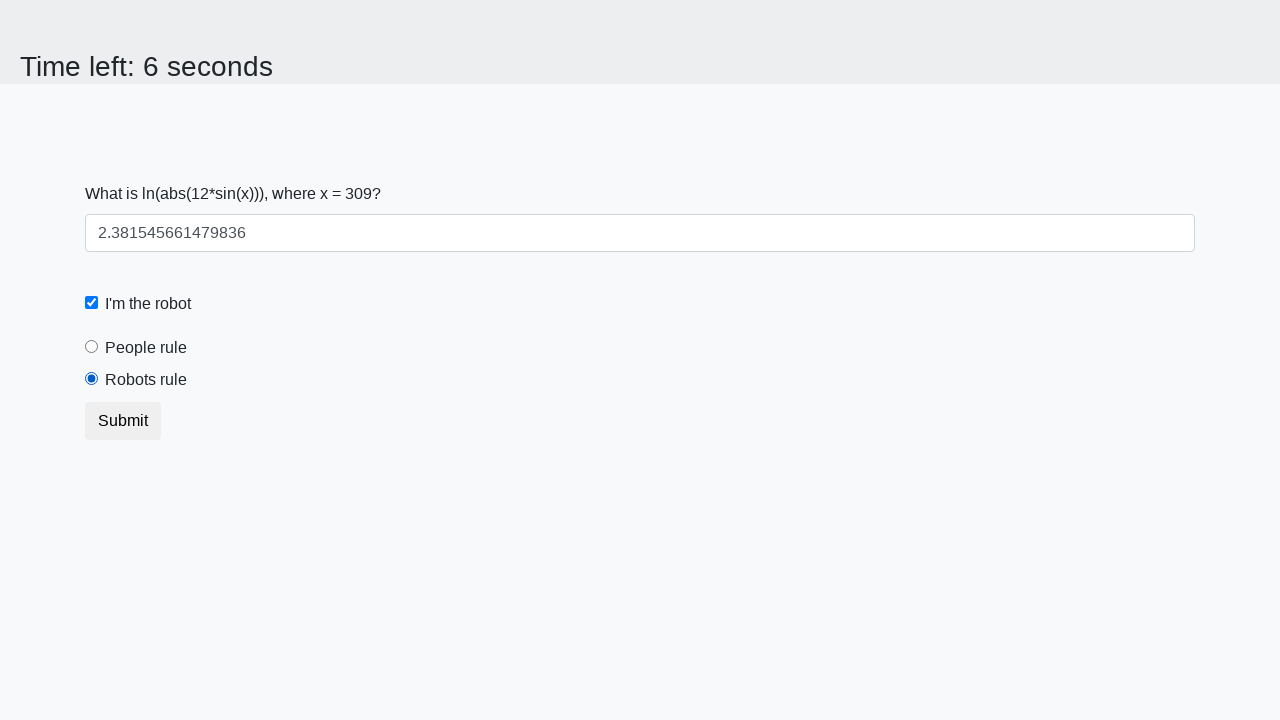

Clicked the submit button to submit the form at (123, 421) on button.btn
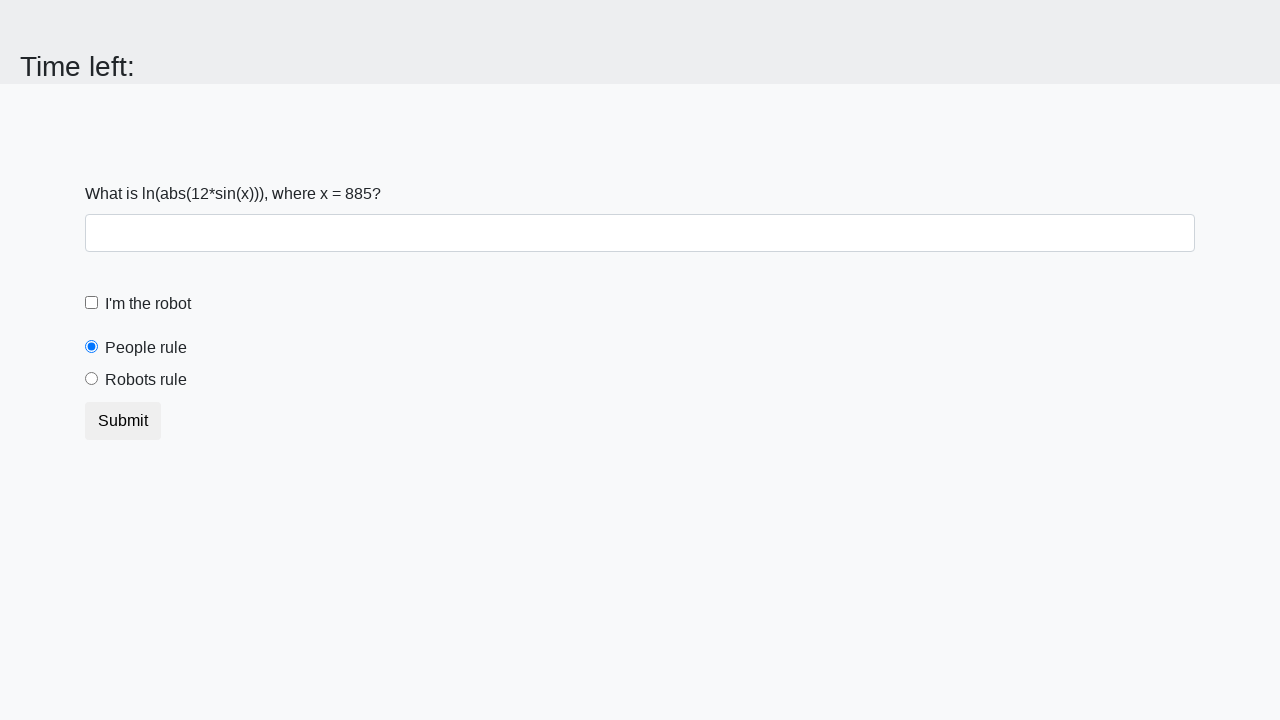

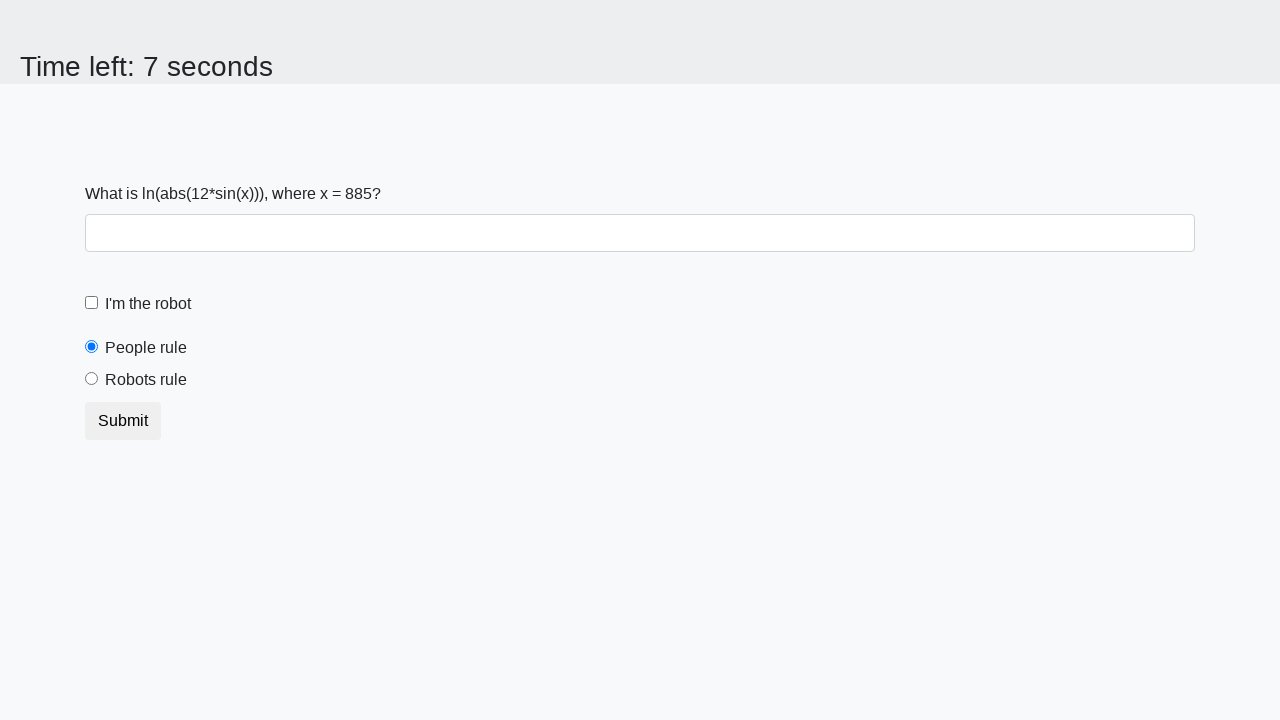